Tests the progress bar functionality by clicking the Start button and waiting for the progress bar to reach 100%

Starting URL: https://demoqa.com/progress-bar

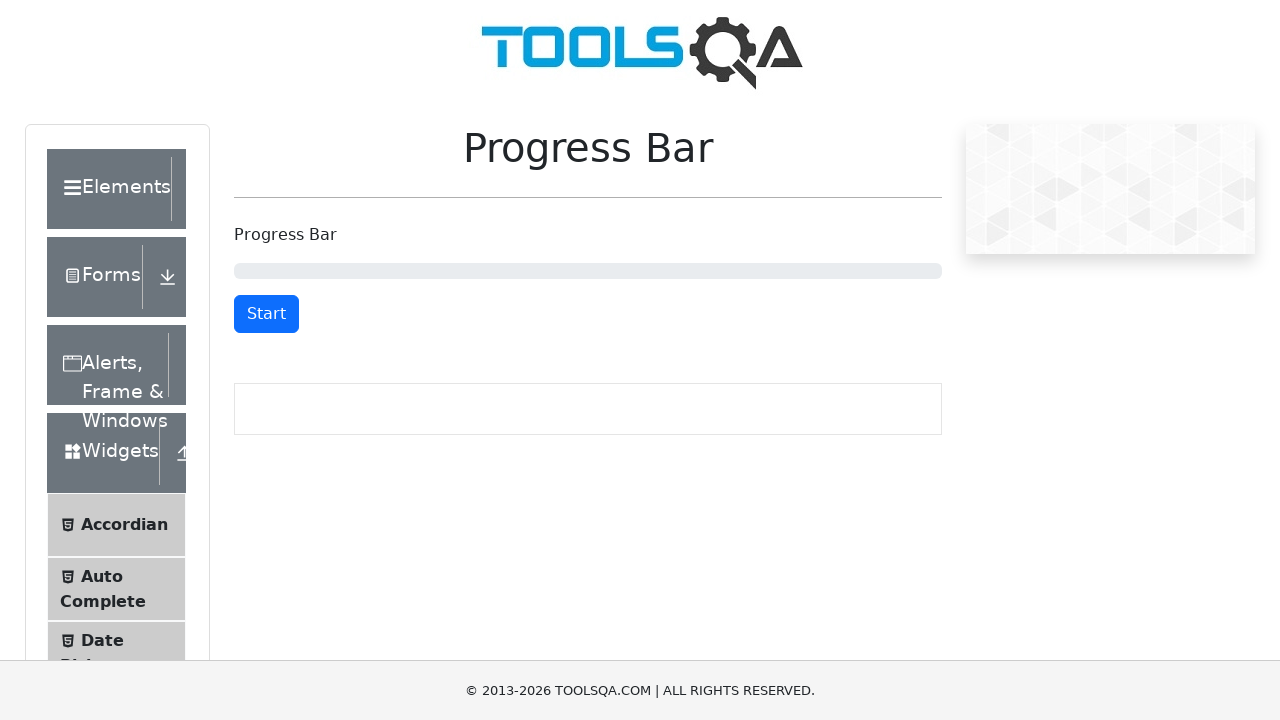

Clicked Start button to begin progress bar at (266, 314) on #startStopButton
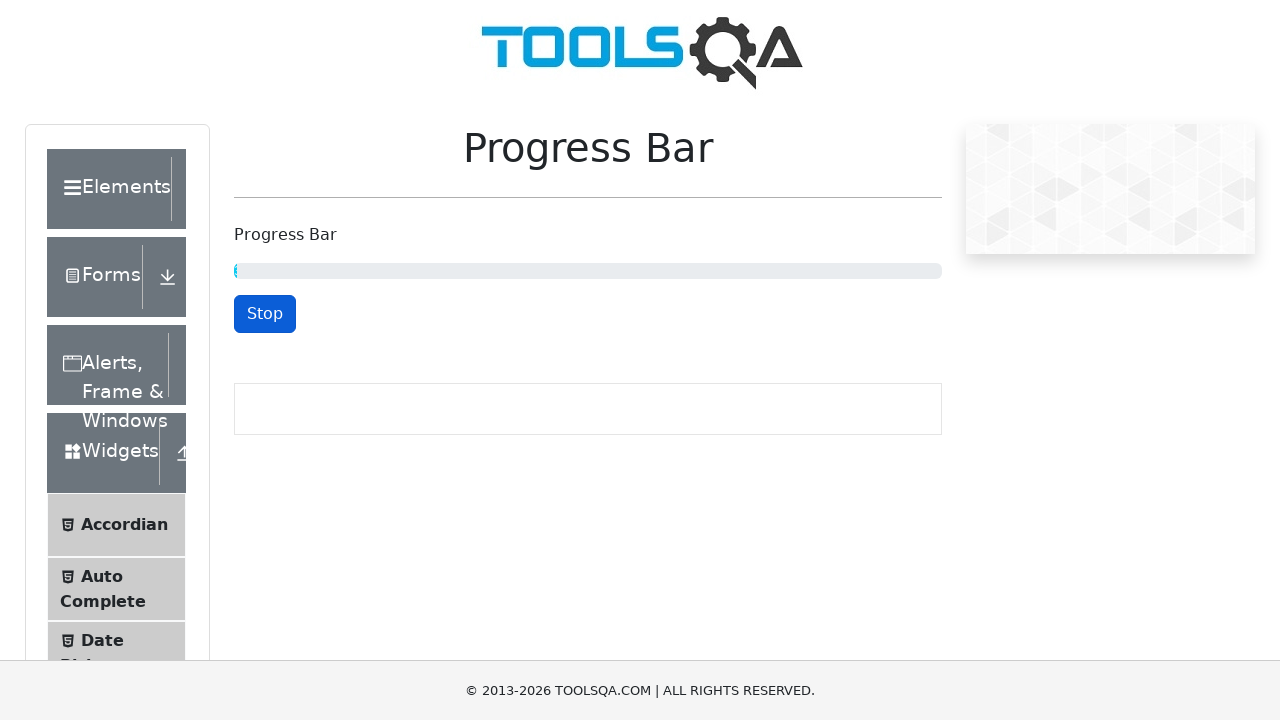

Waited for progress bar to reach 100%
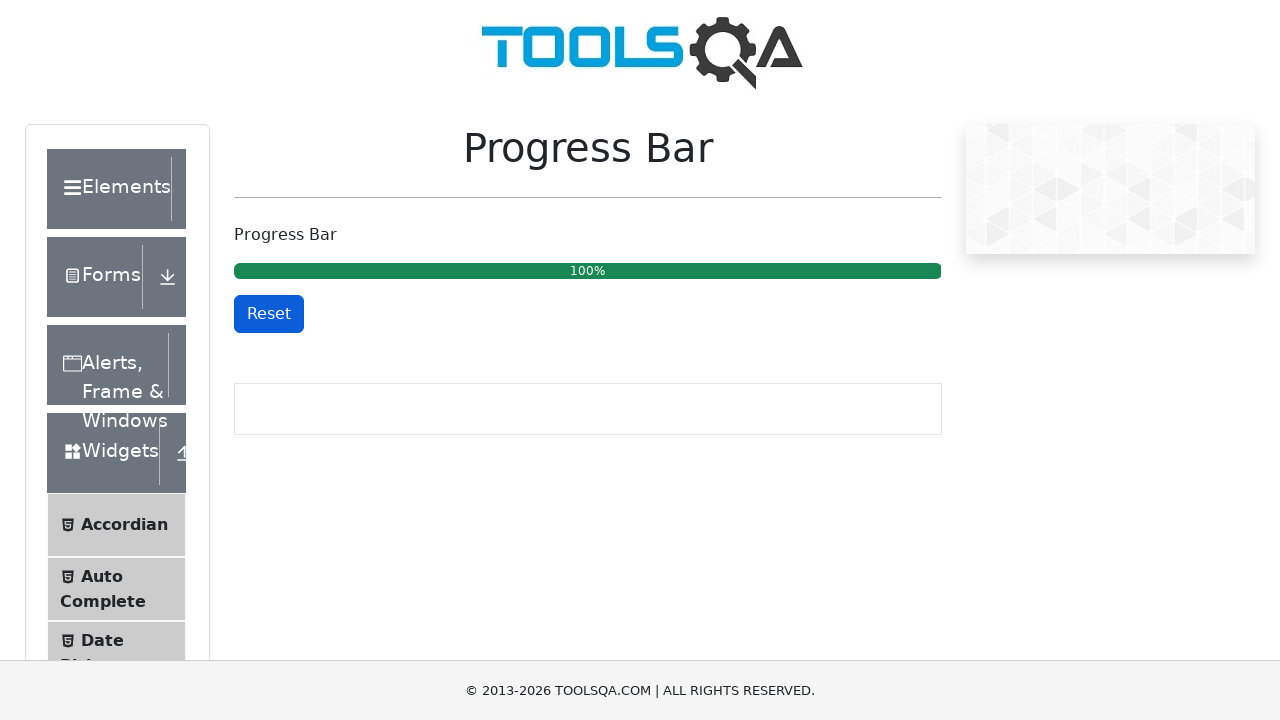

Verified progress bar displays 100%
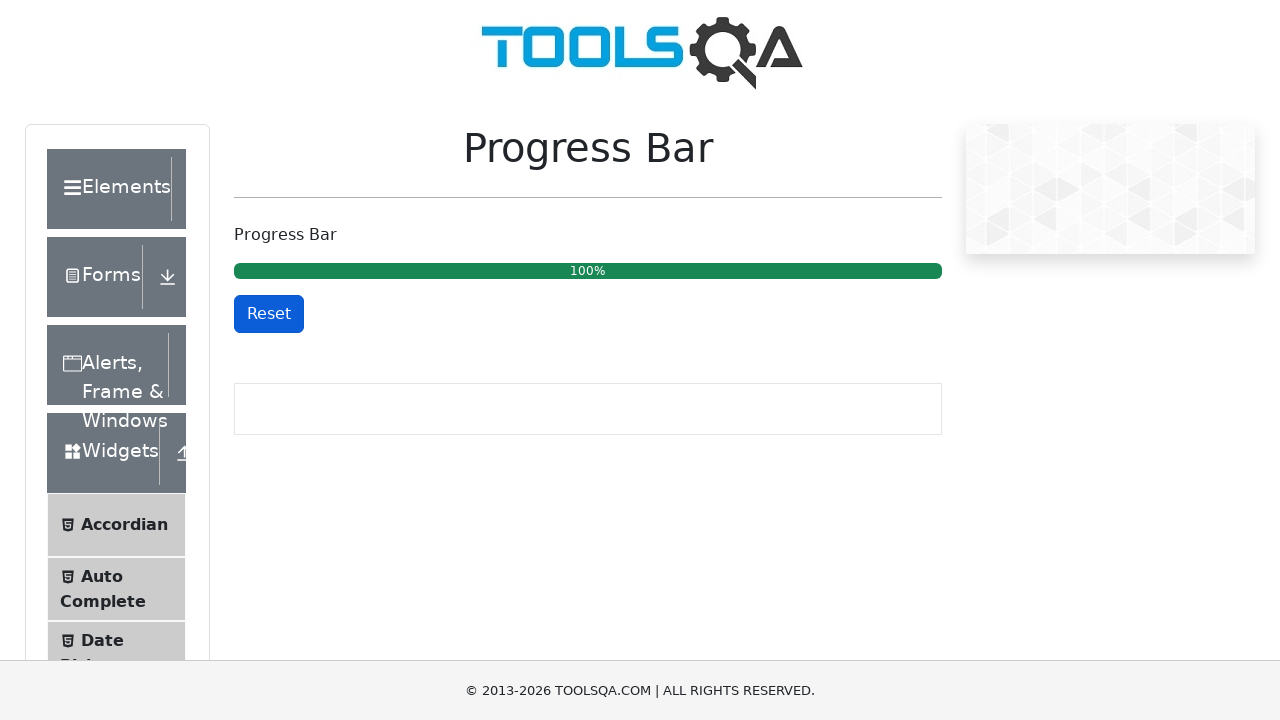

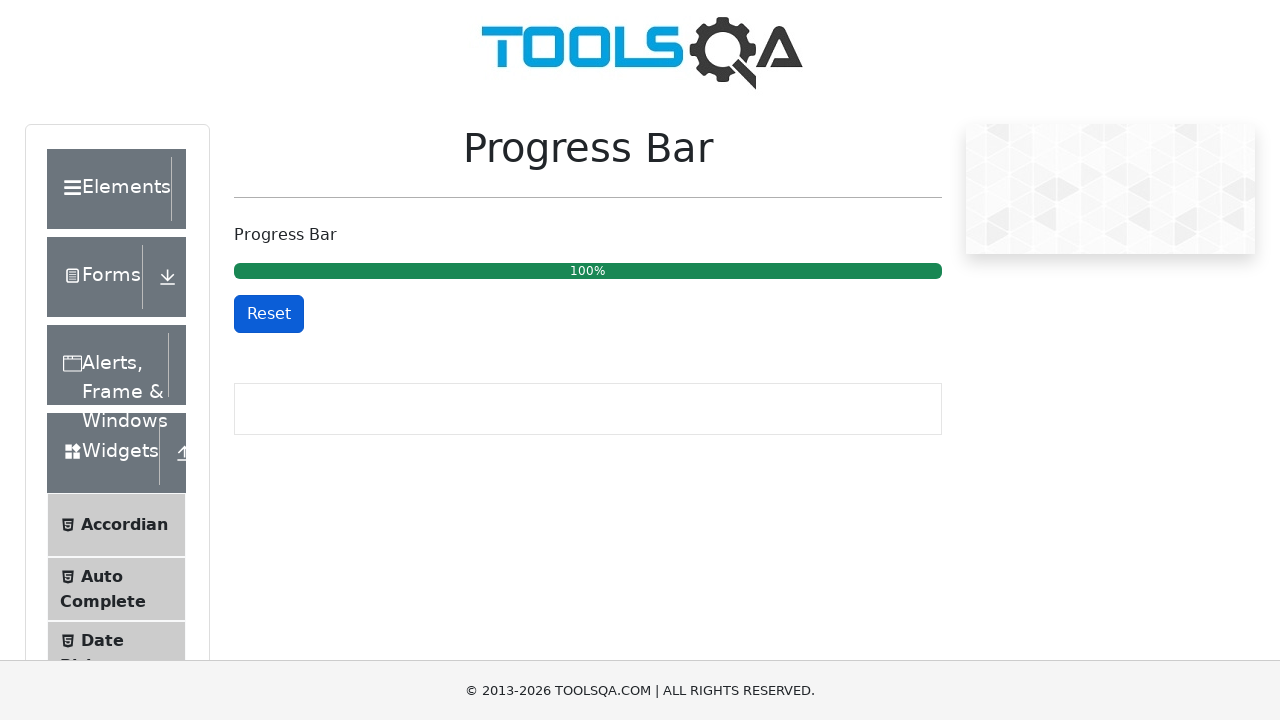